Fills out a registration form with personal information including name, email, phone, and identification numbers, then submits the form

Starting URL: https://grotechminds.com/registeration-form/

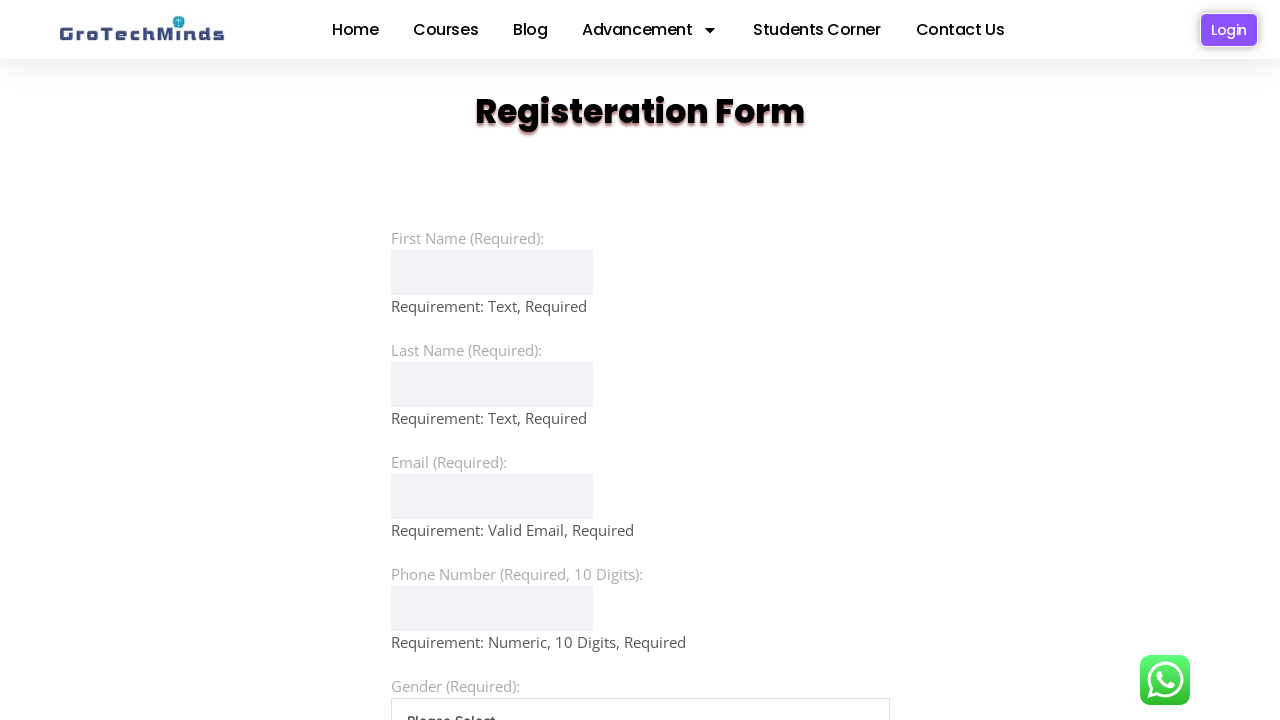

Filled first name field with 'John Smith' on (//input)[2]
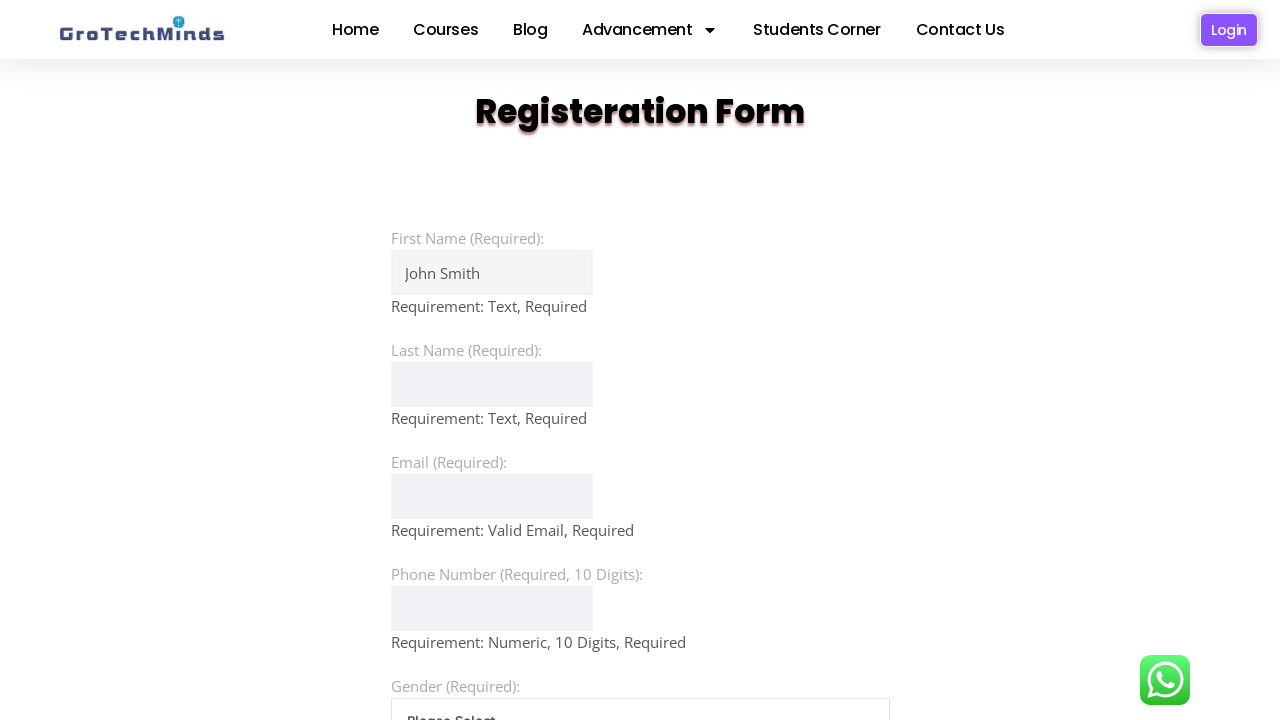

Filled last name field with 'Anderson' on (//input)[3]
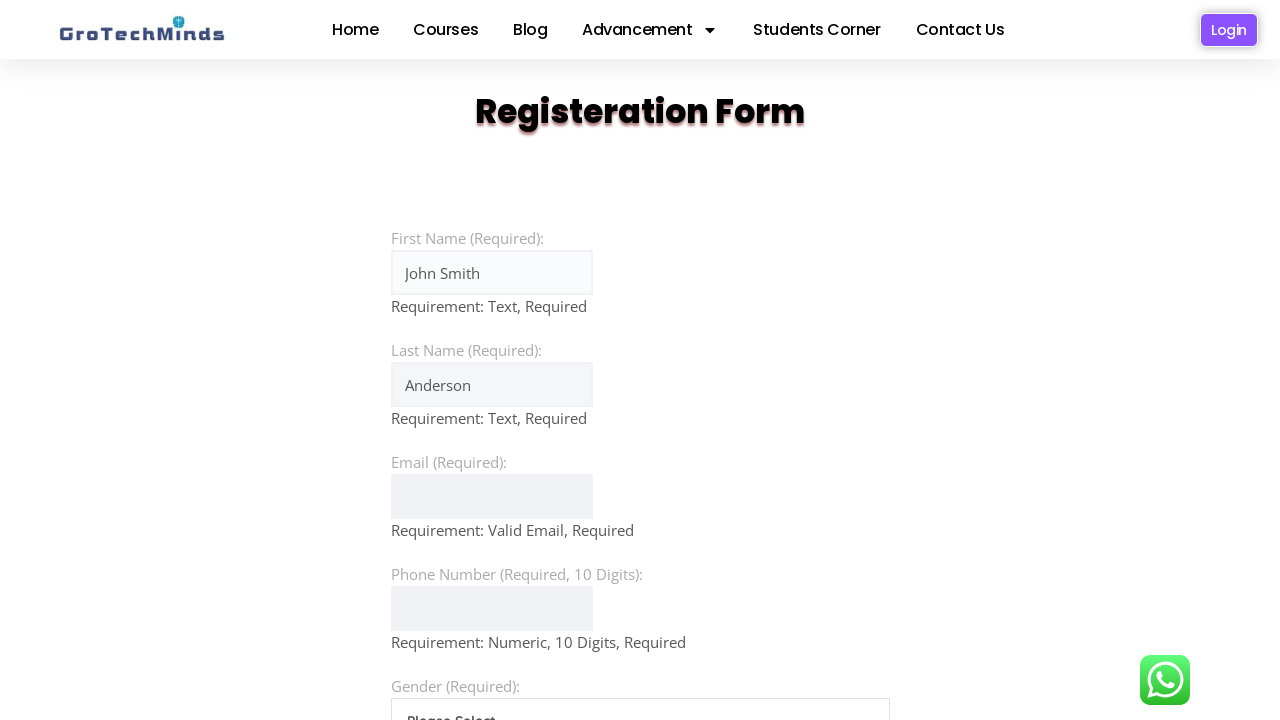

Filled email field with 'john.anderson@example.com' on (//input)[4]
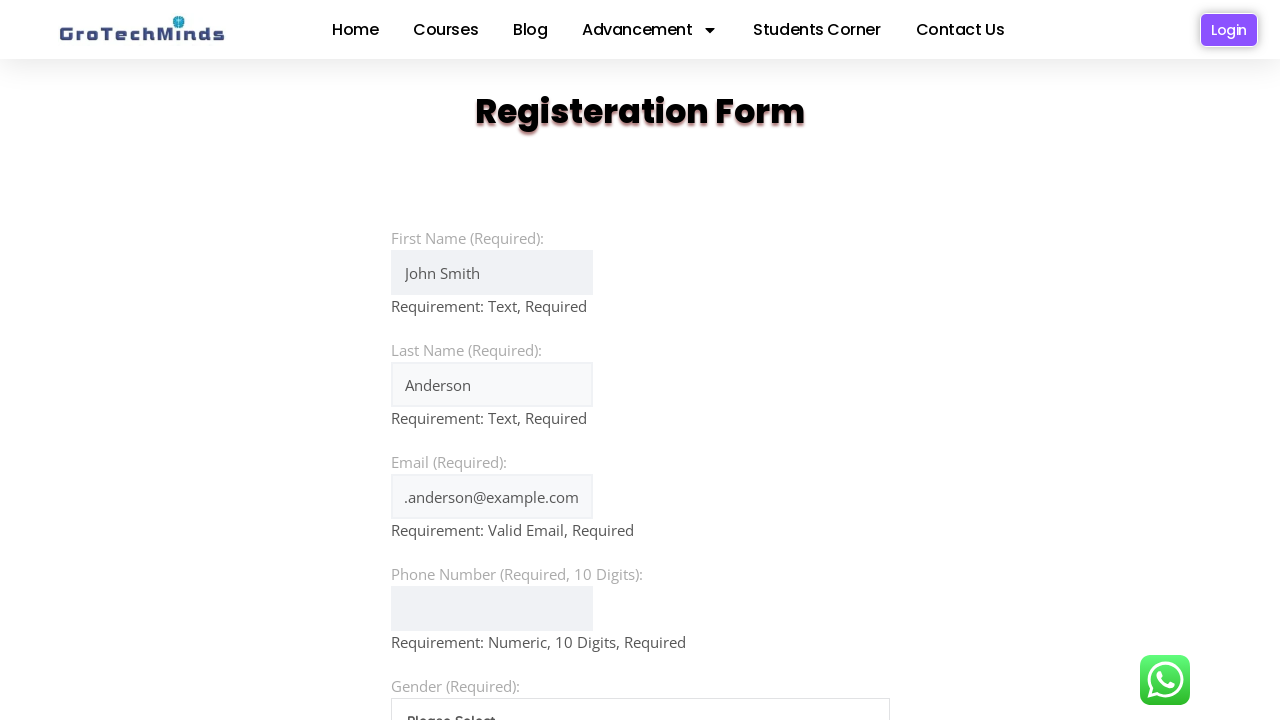

Filled phone number field with '9876543210' on (//input)[5]
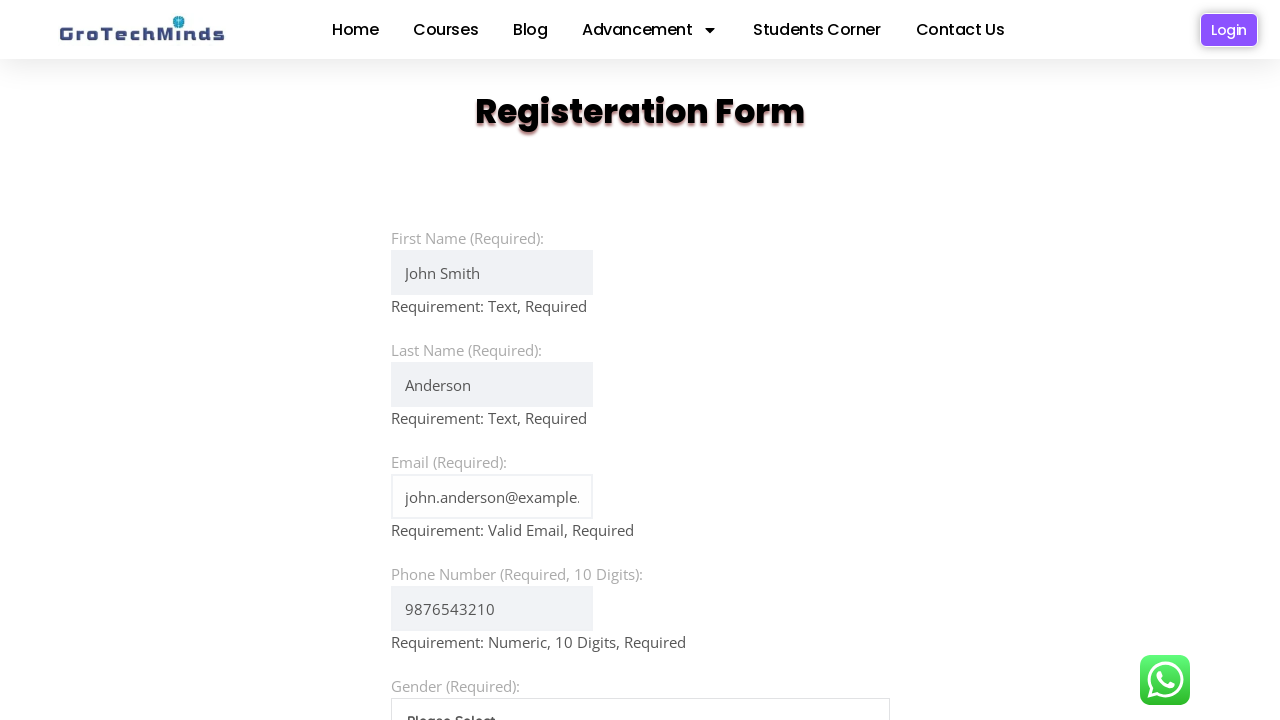

Filled first identification number with '123456789012' on (//input)[6]
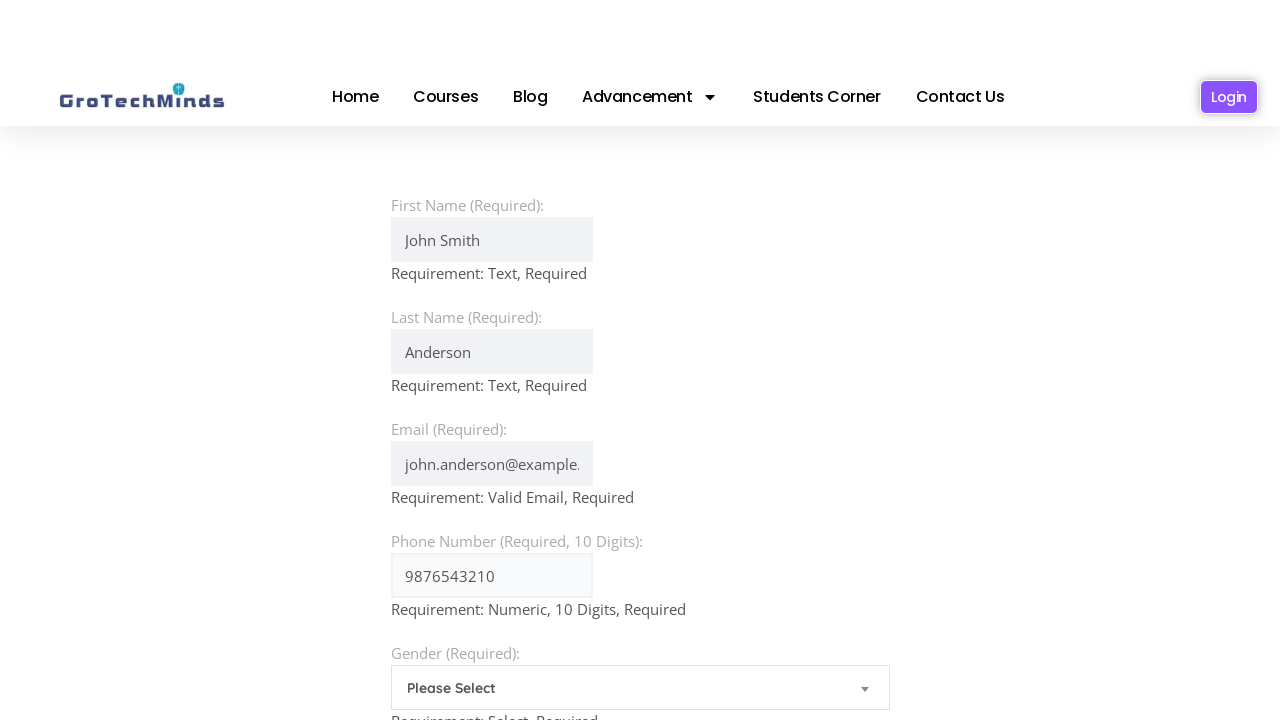

Filled second identification number with 'ABCDE1234F' on (//input)[7]
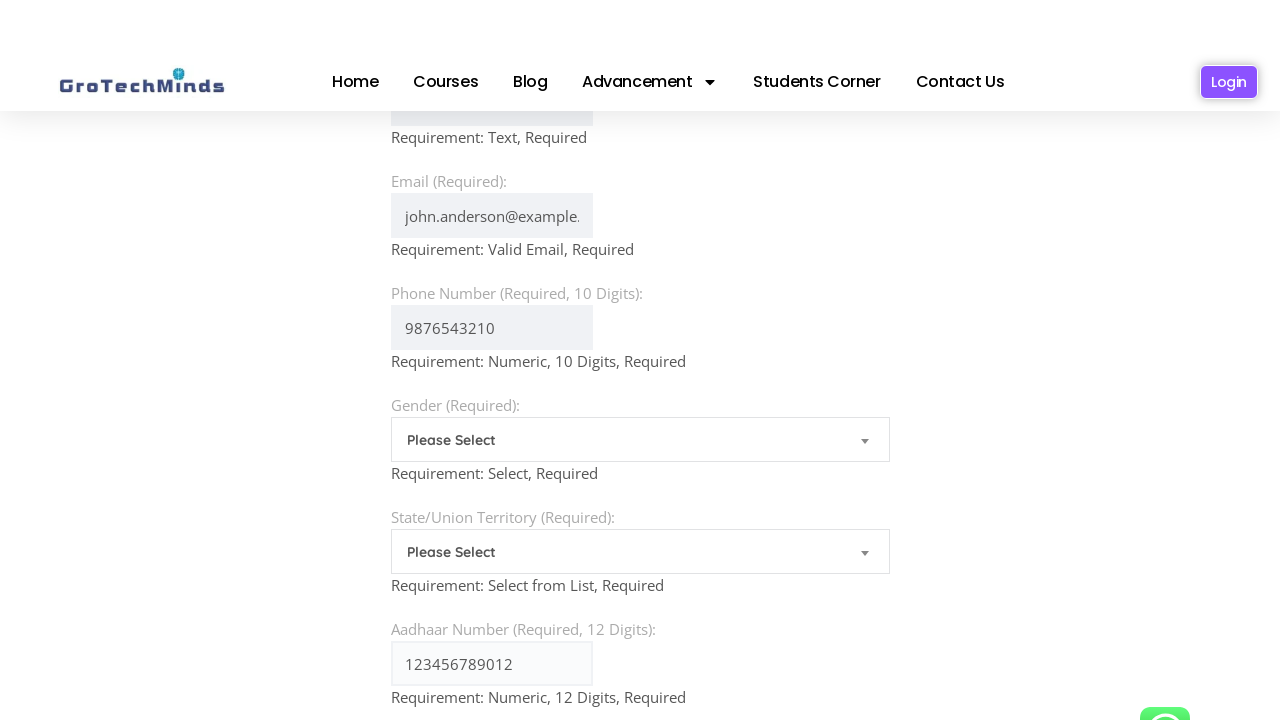

Clicked agreement checkbox/radio button at (397, 360) on (//input)[8]
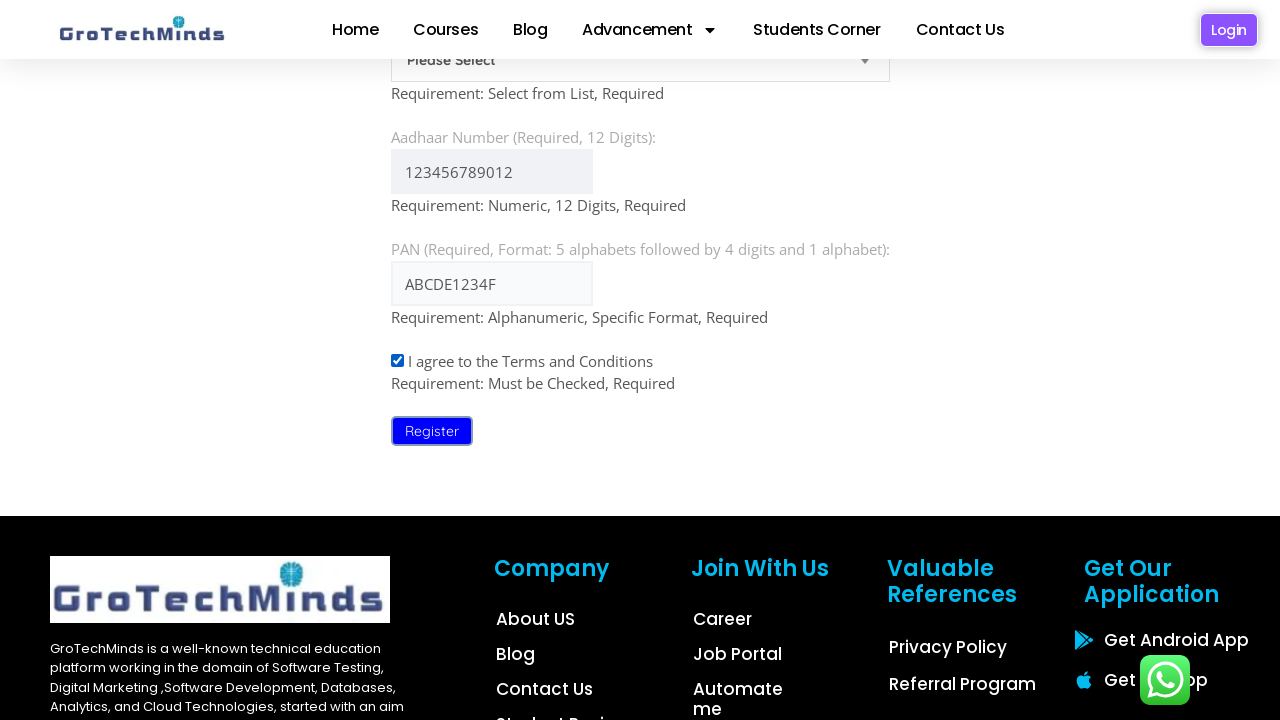

Clicked submit button to submit registration form at (432, 431) on (//button)[2]
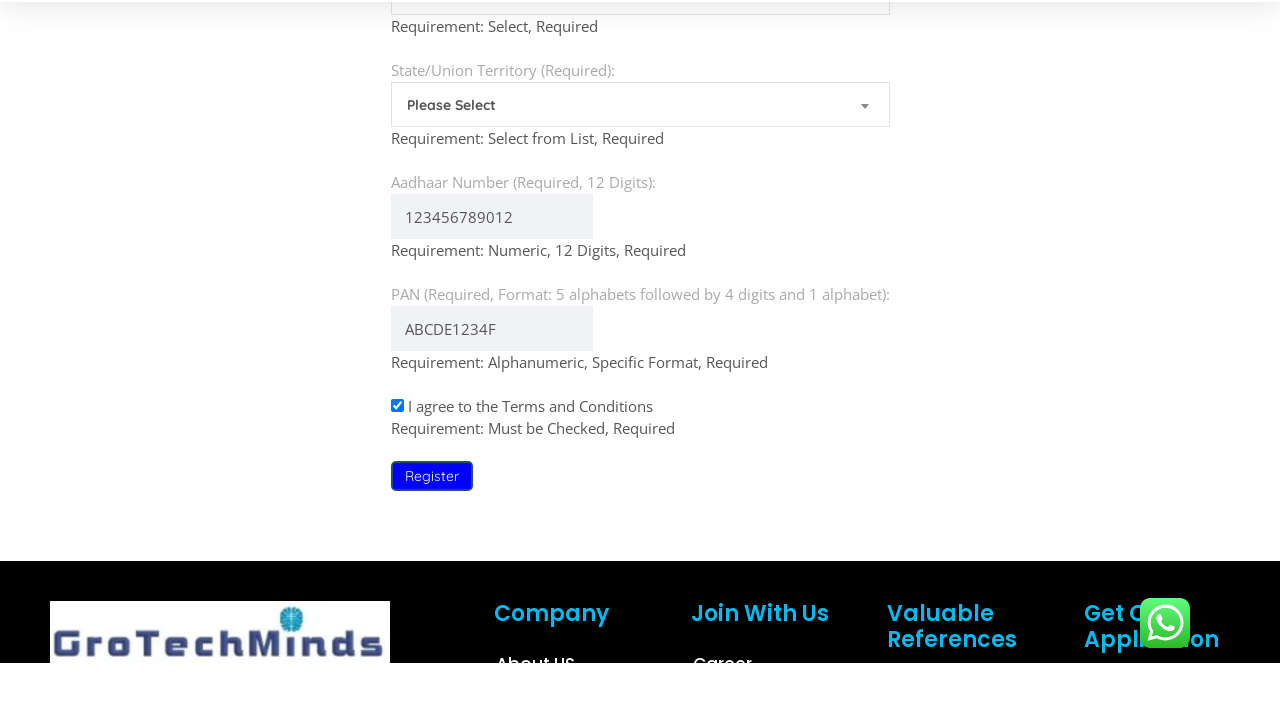

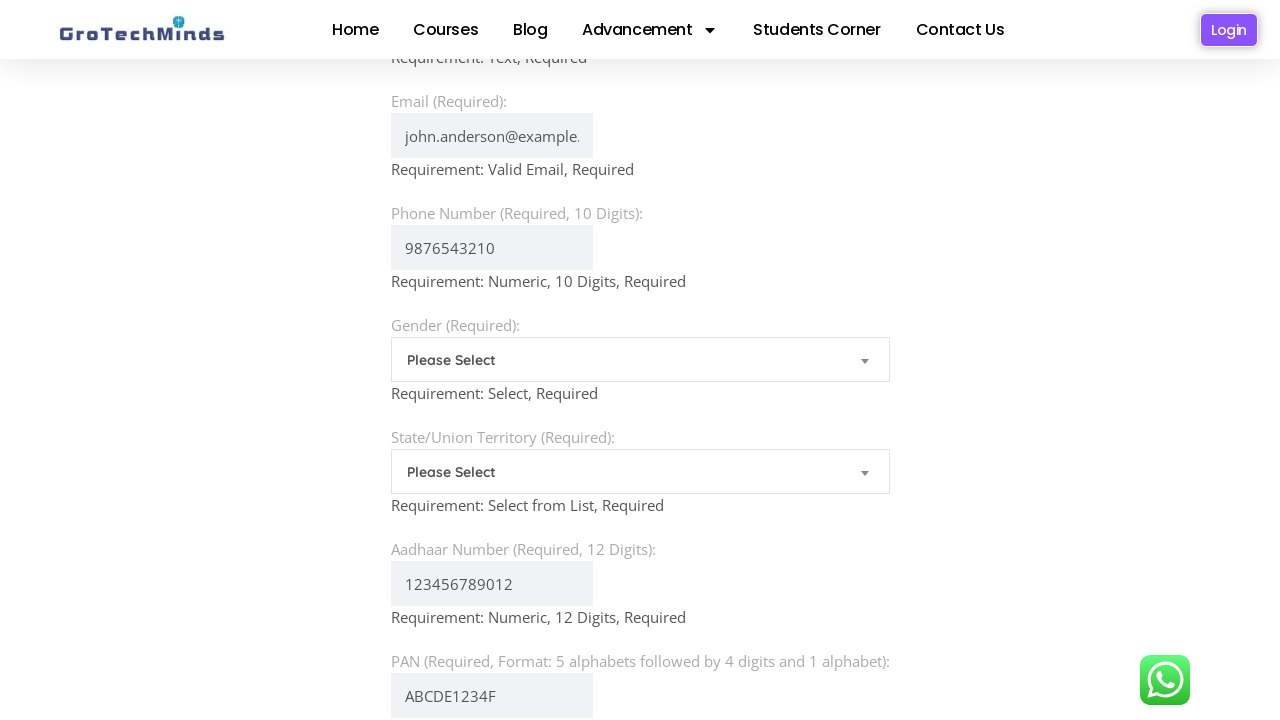